Tests keyboard input by using Enter key to submit a search query

Starting URL: http://omayo.blogspot.com

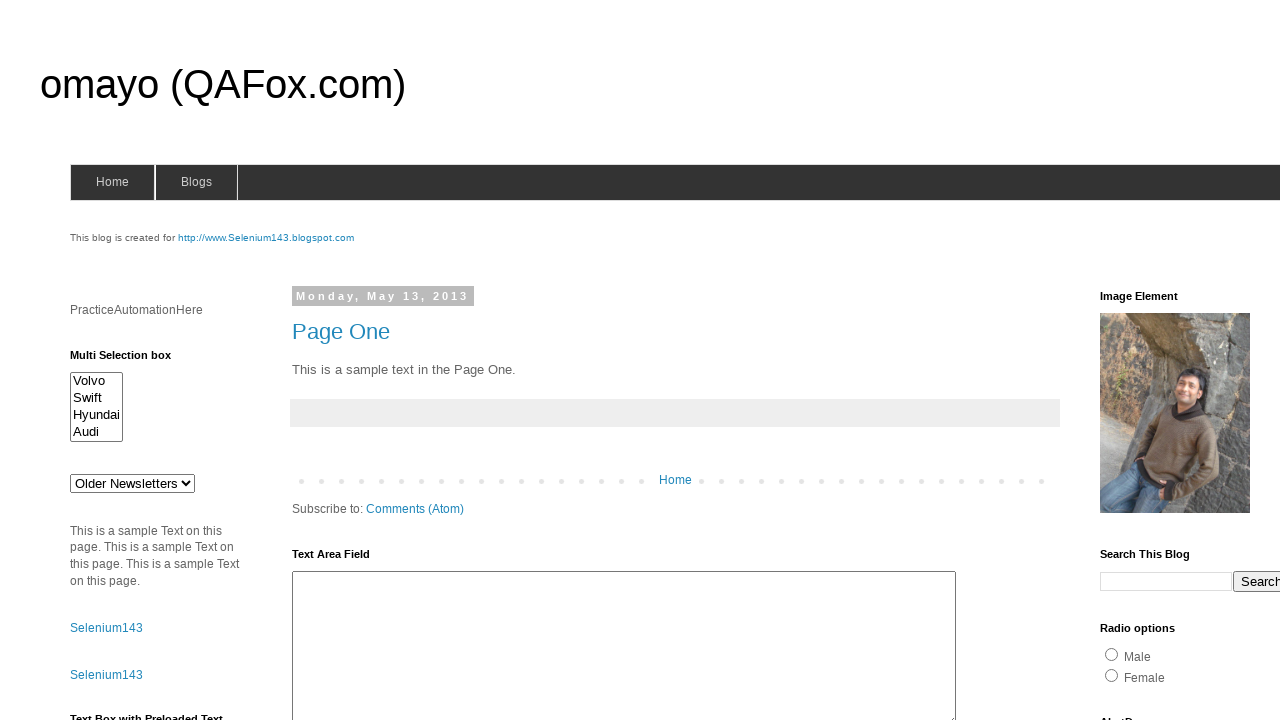

Filled search input with 'Random' on td.gsc-input > input
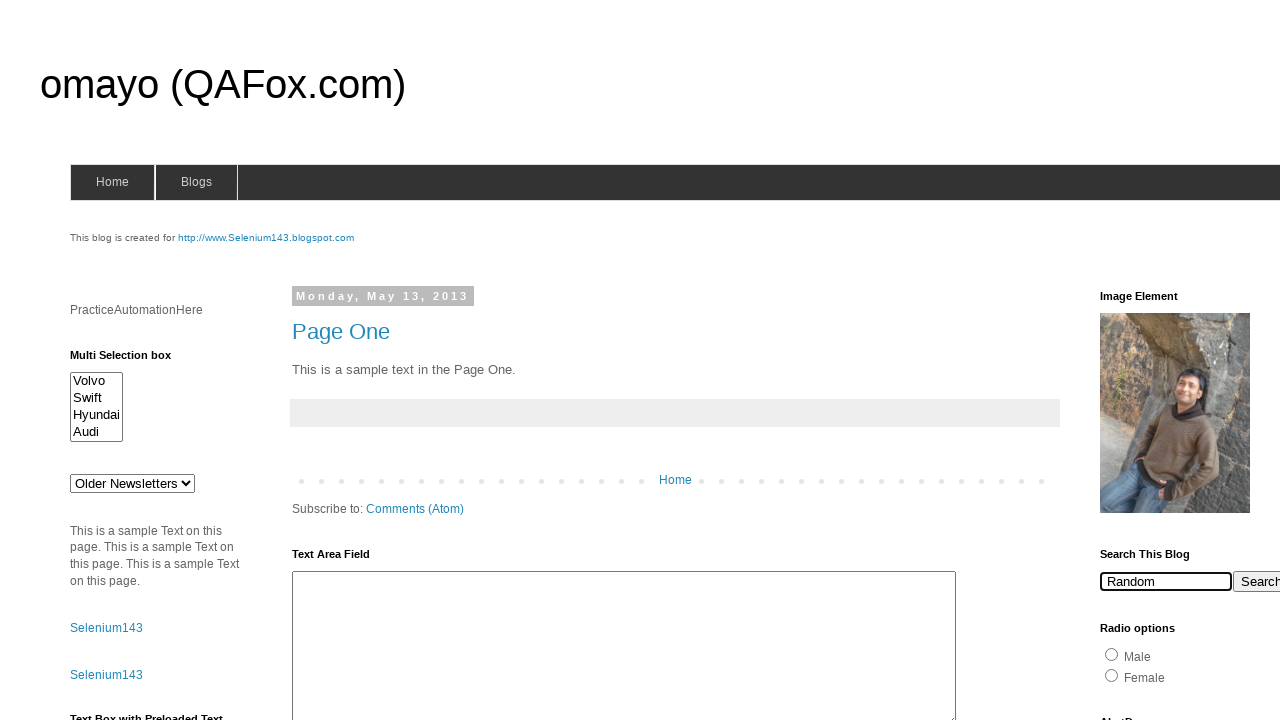

Pressed Enter key to submit search query on td.gsc-input > input
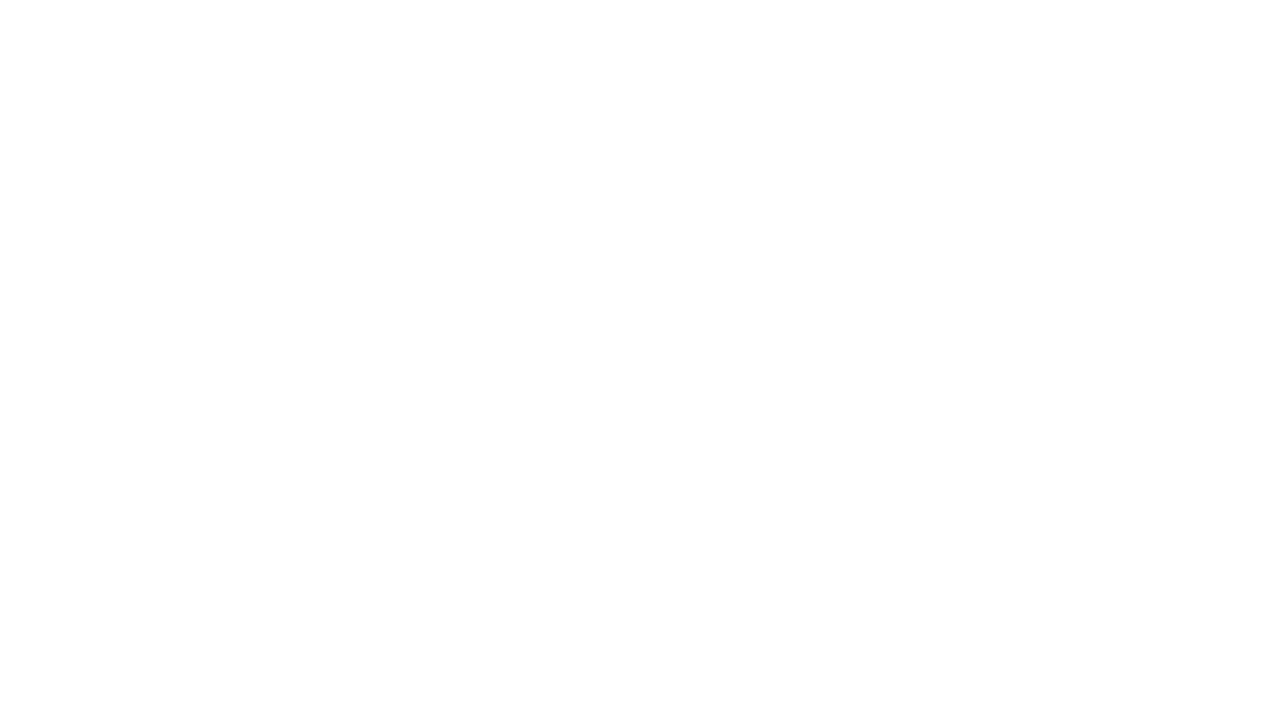

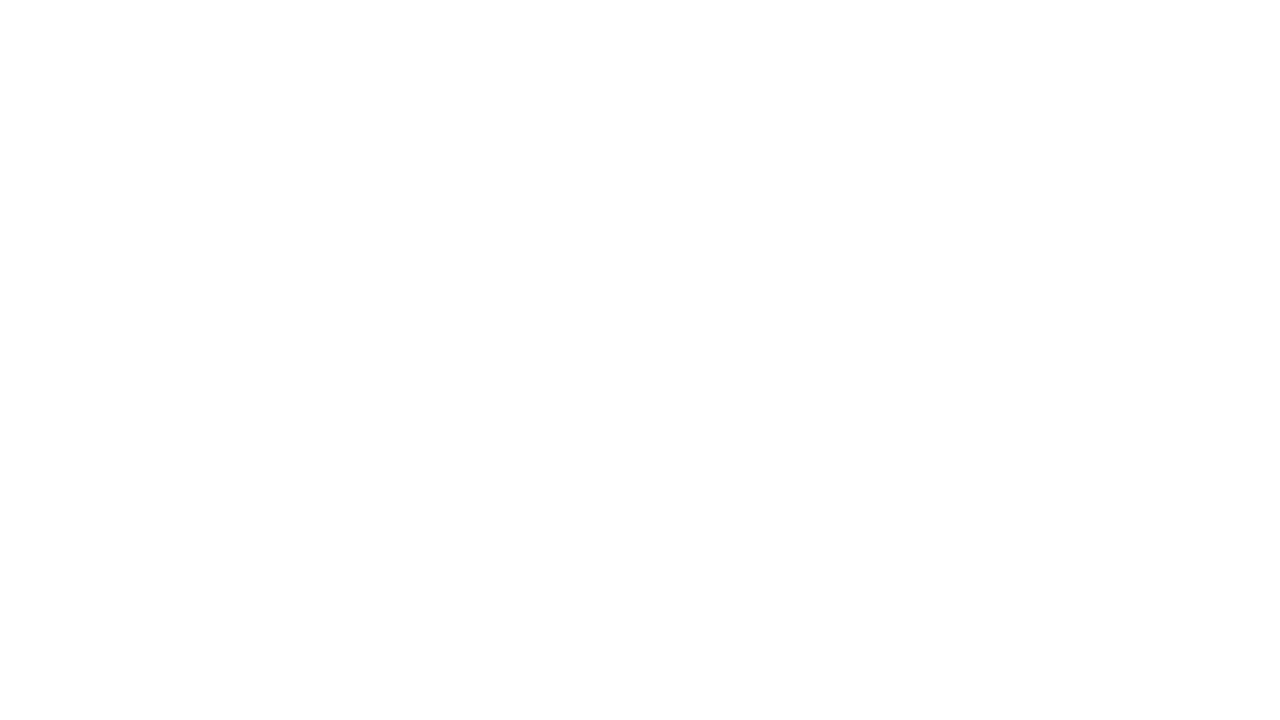